Uses Google Translate to translate text by entering text in the source textbox and selecting Arabic as the target language

Starting URL: https://translate.google.com/

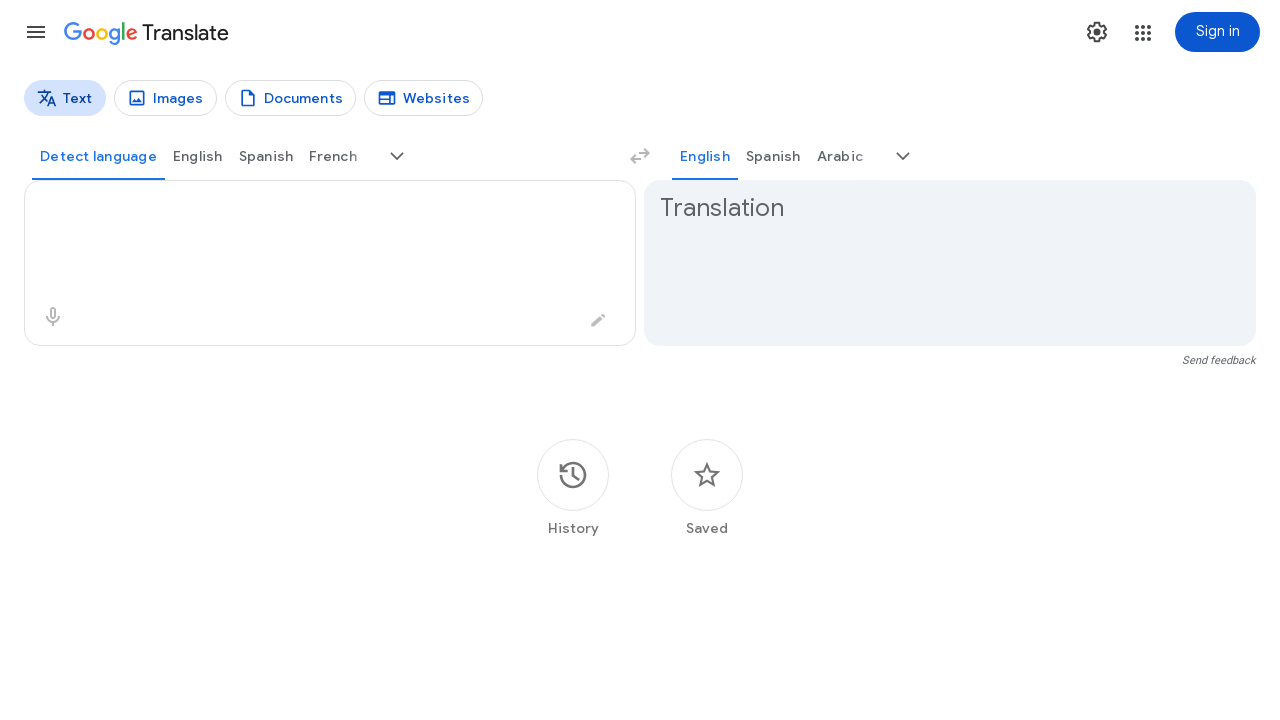

Translation text area loaded
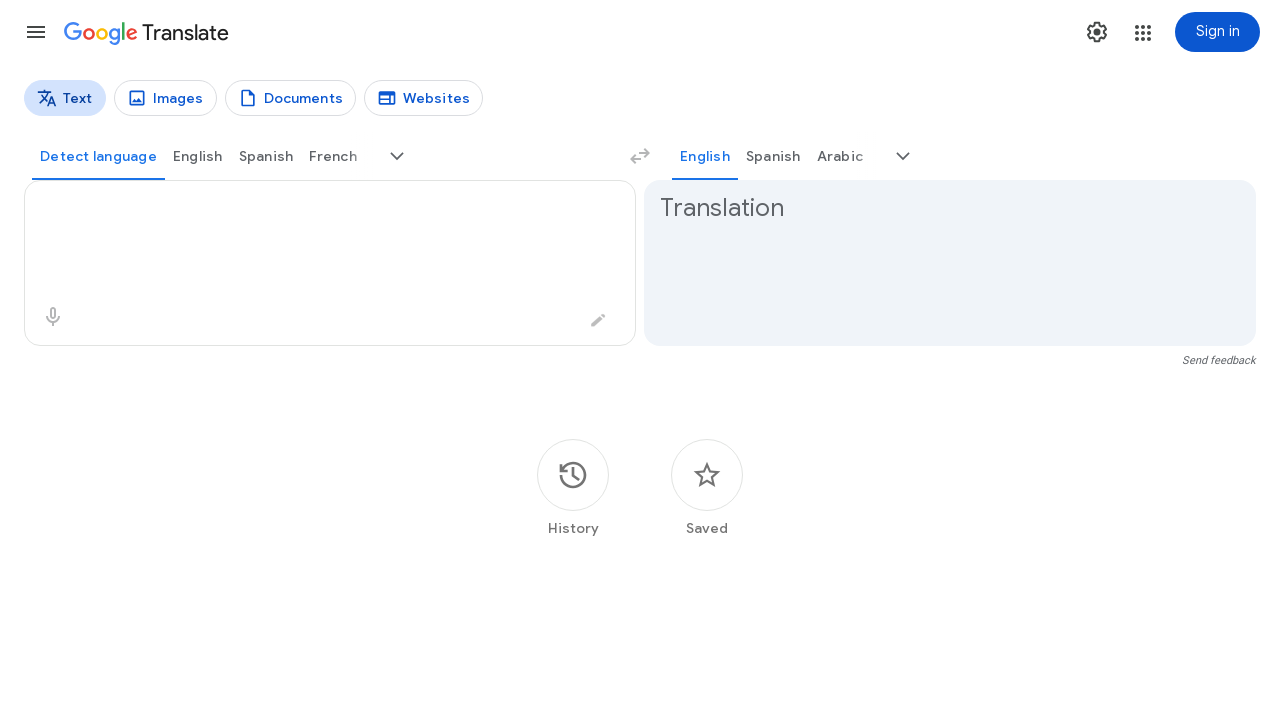

Clicked on source text area at (312, 209) on textarea
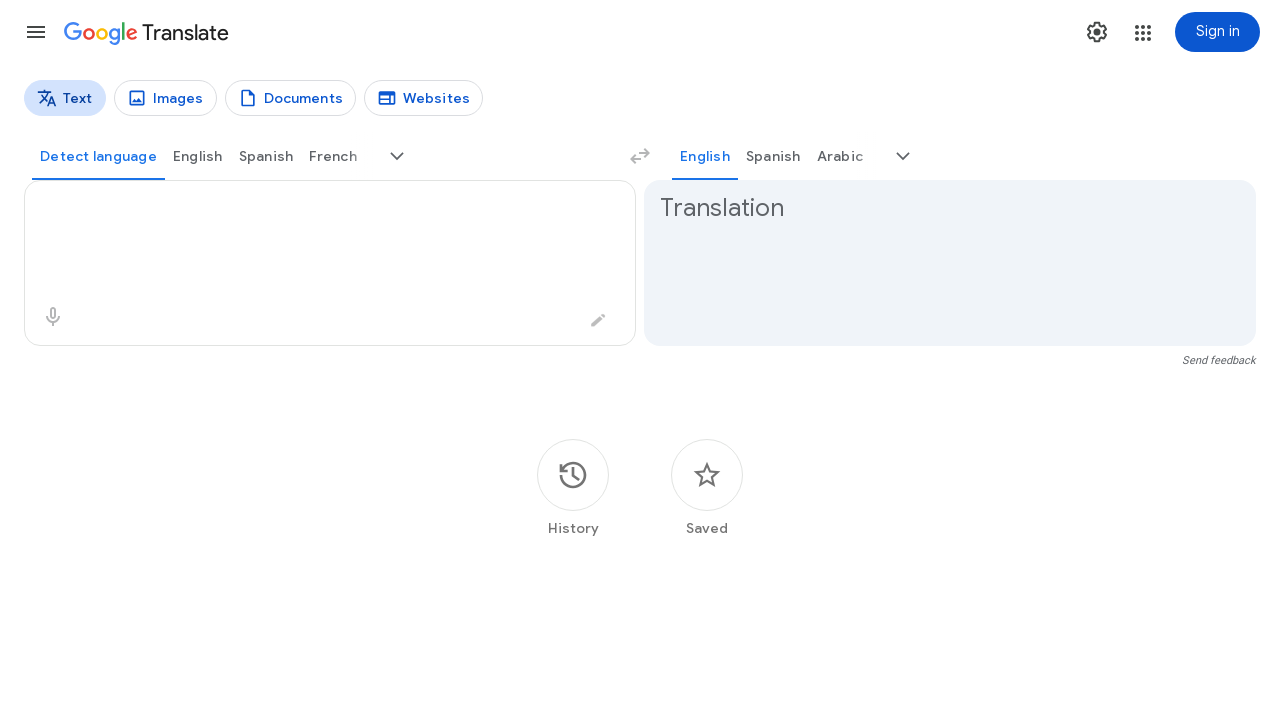

Entered text to translate: 'Hello, how are you today?' on textarea
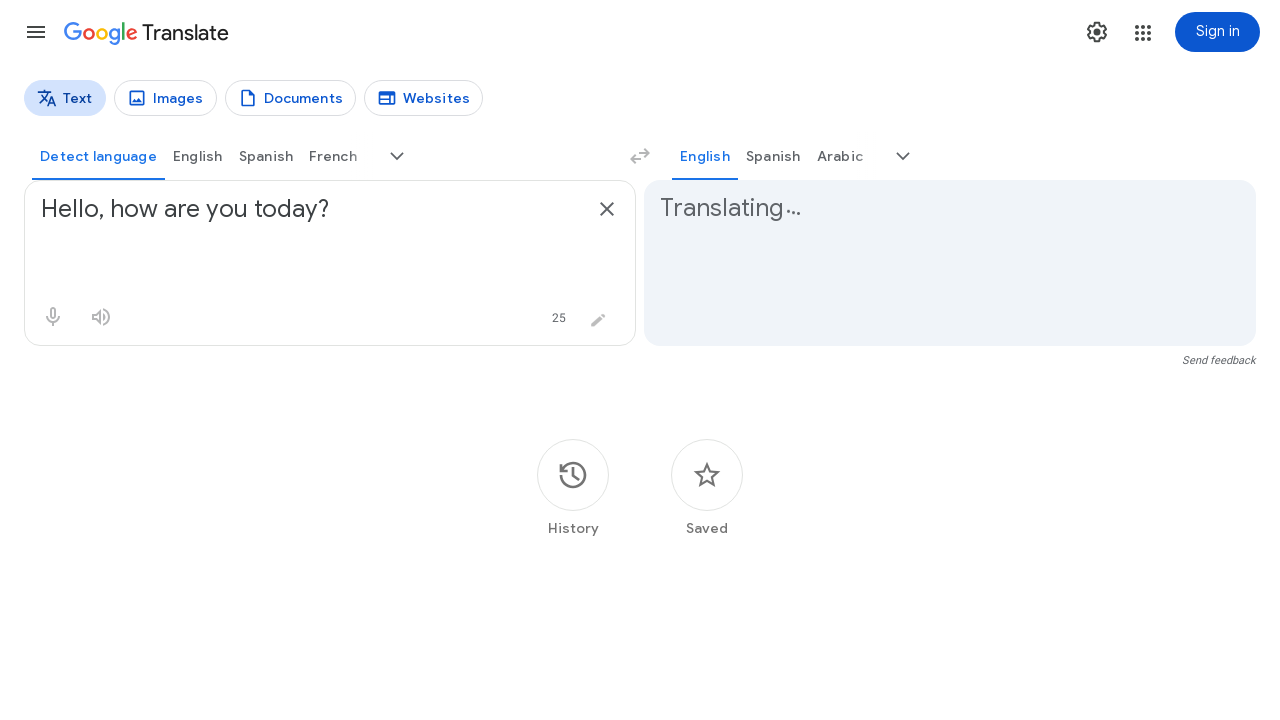

Translation results appeared
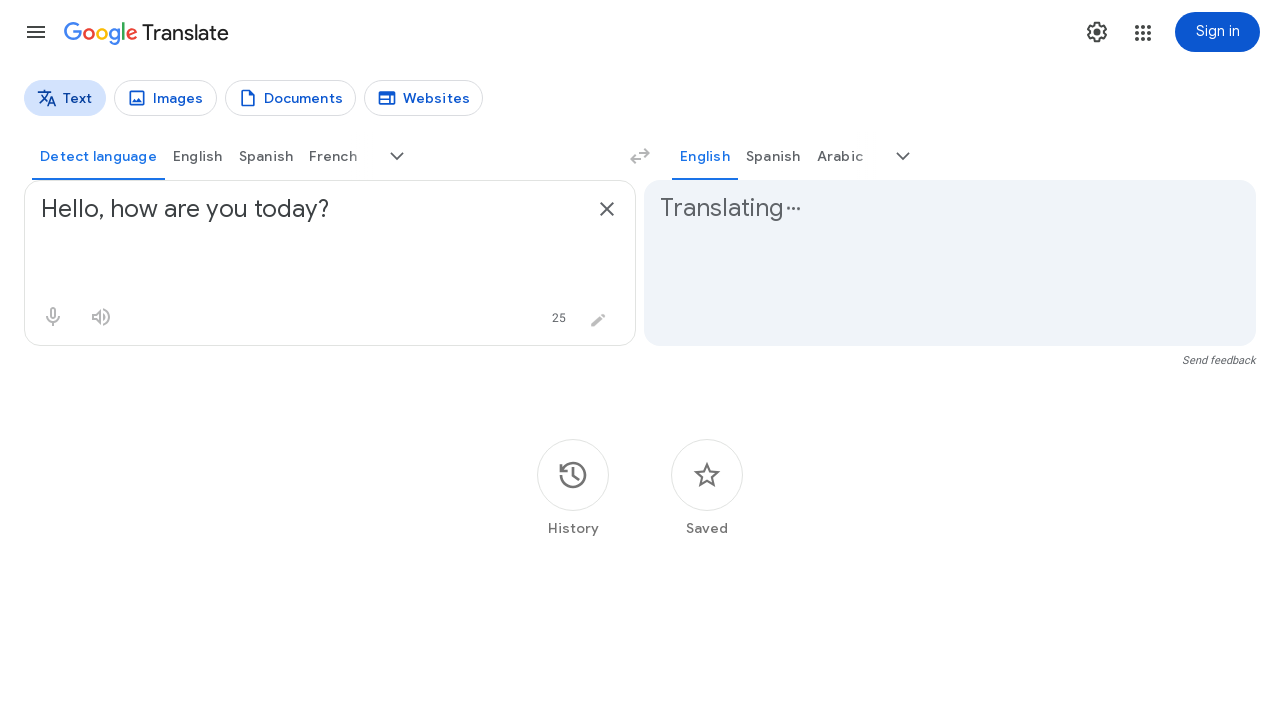

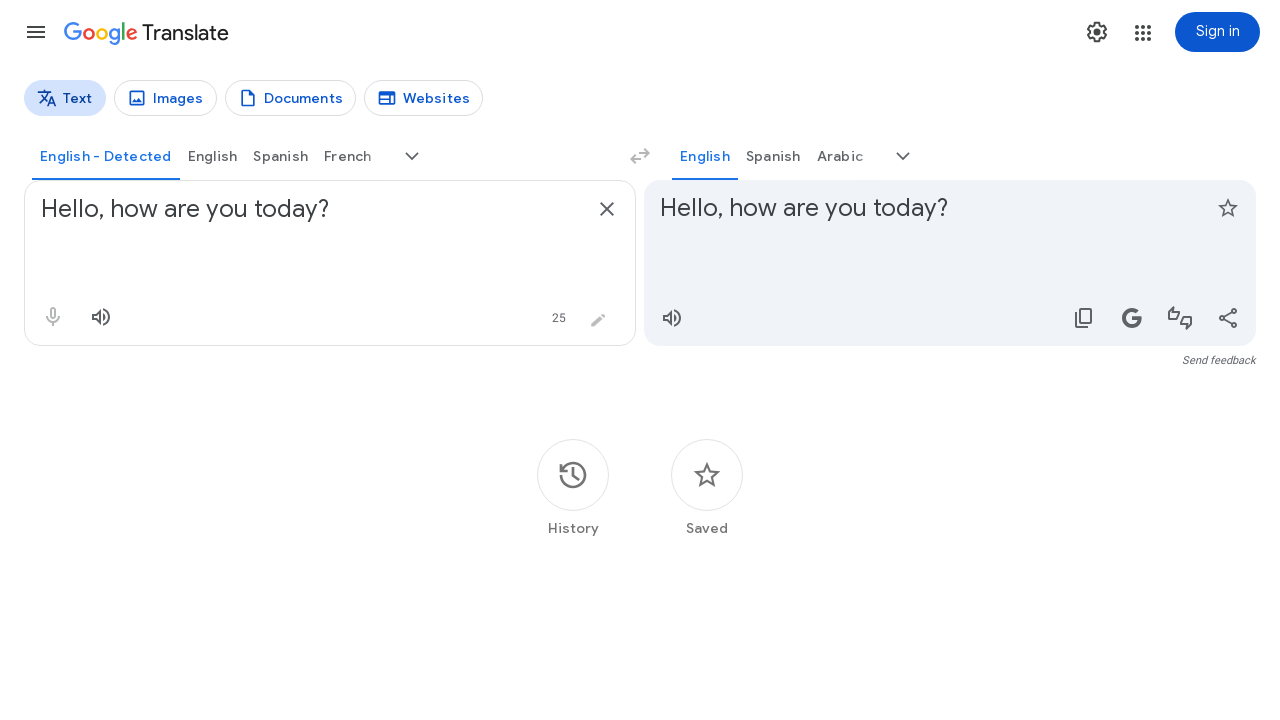